Tests dynamic loading by clicking Start button and verifying "Hello World!" text appears after loading

Starting URL: https://the-internet.herokuapp.com/dynamic_loading/1

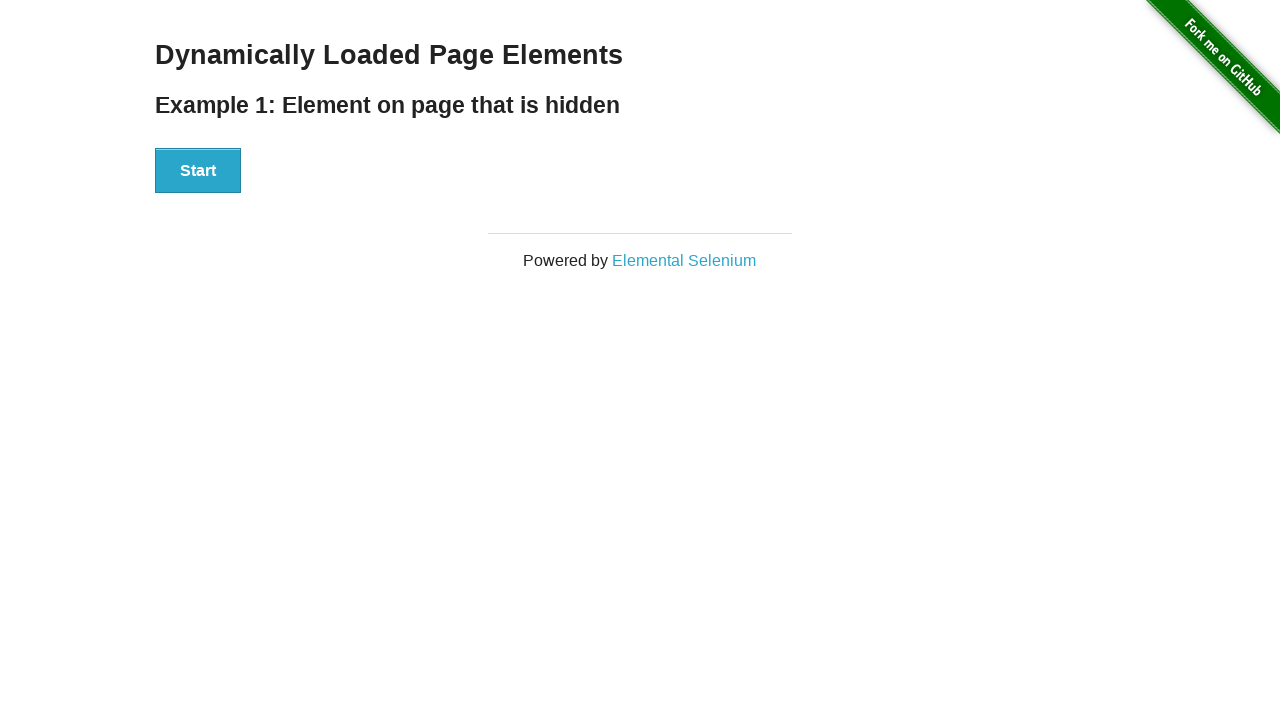

Navigated to dynamic loading test page
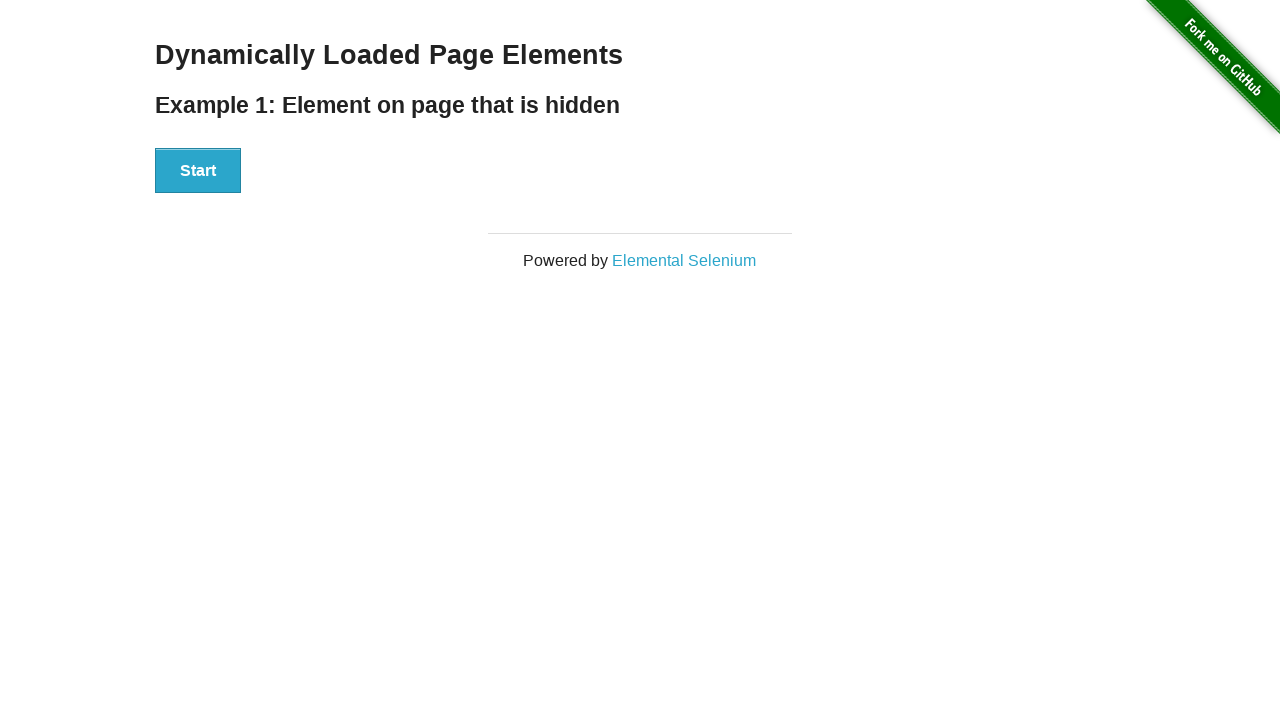

Clicked Start button to trigger dynamic loading at (198, 171) on xpath=//button[text()='Start']
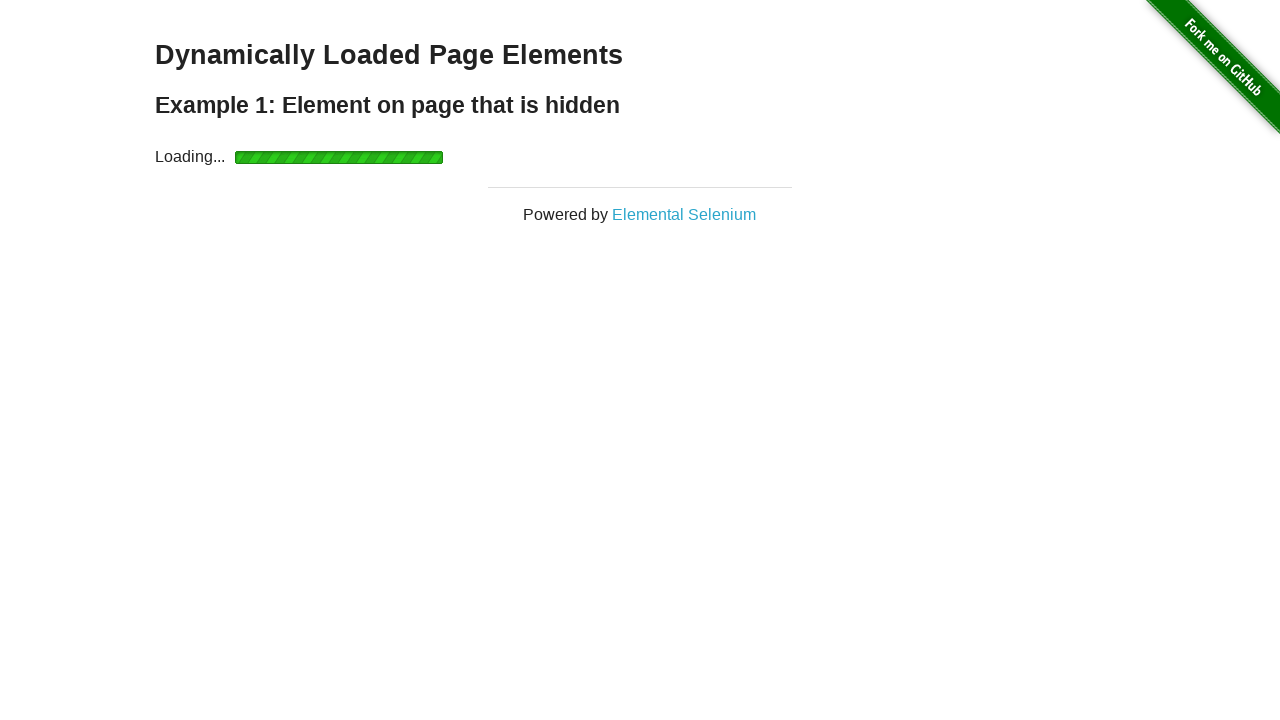

Hello World! text appeared after loading
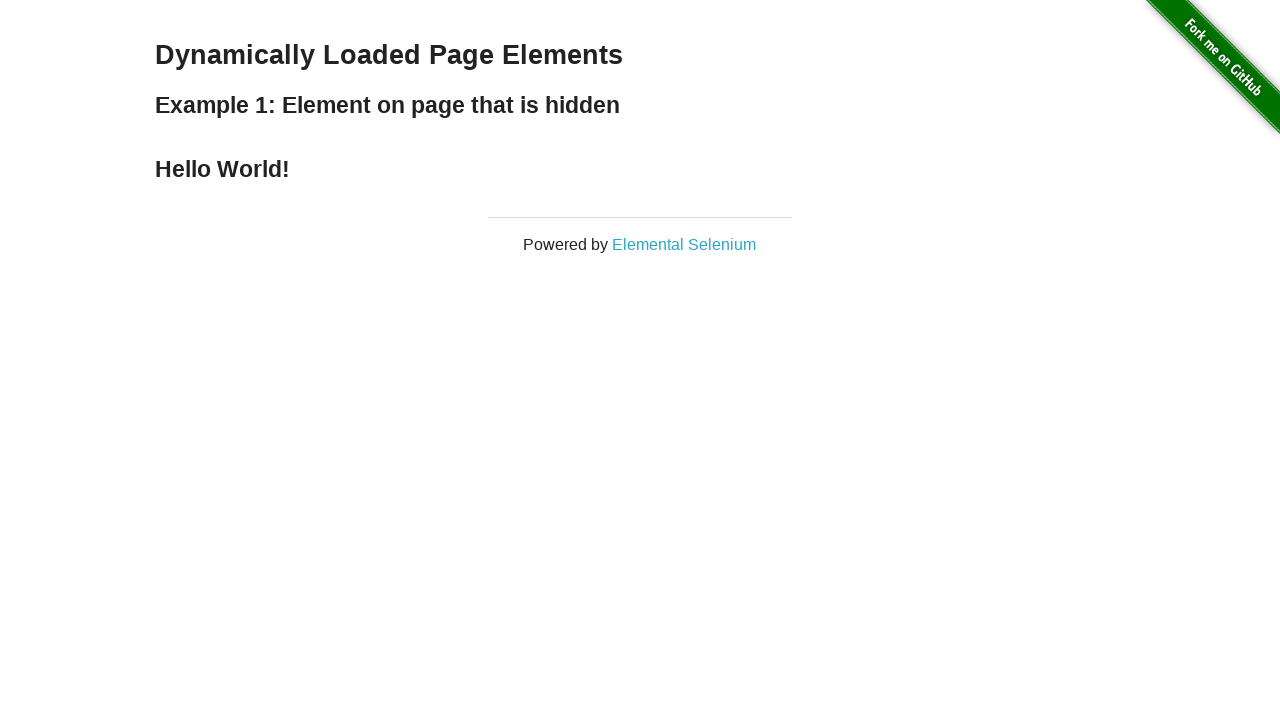

Located Hello World! element
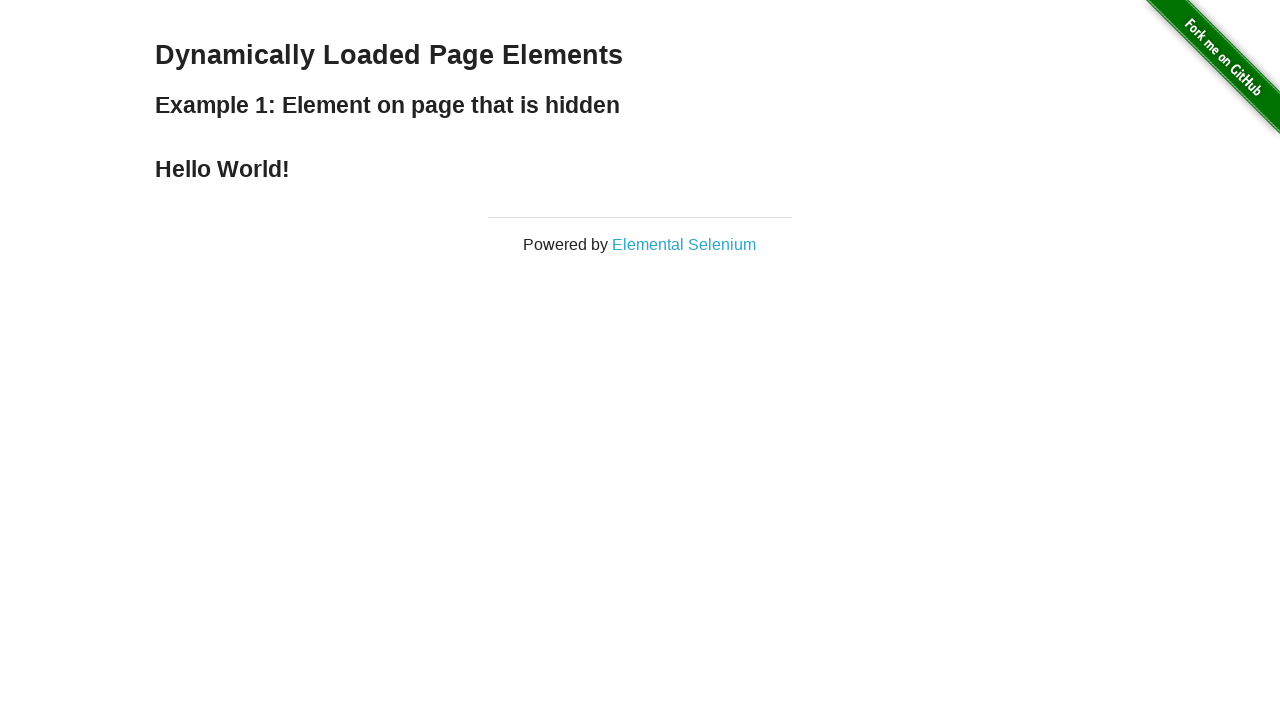

Verified that Hello World! element contains correct text
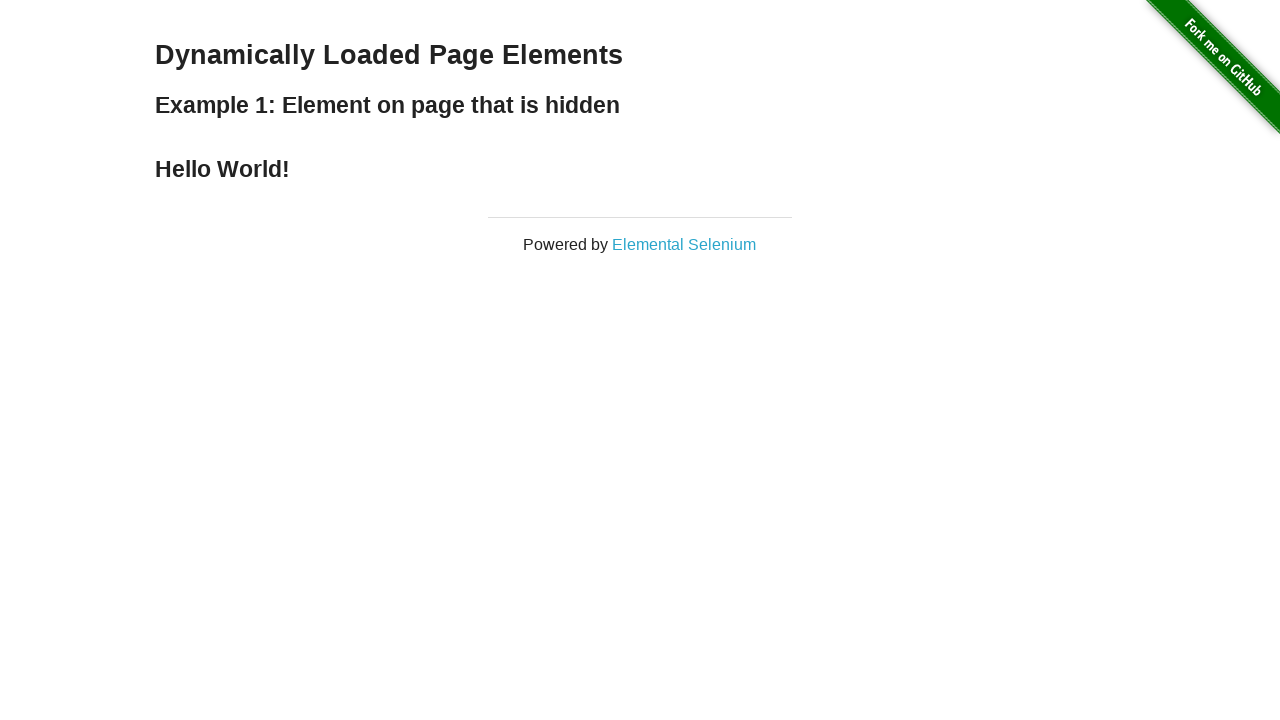

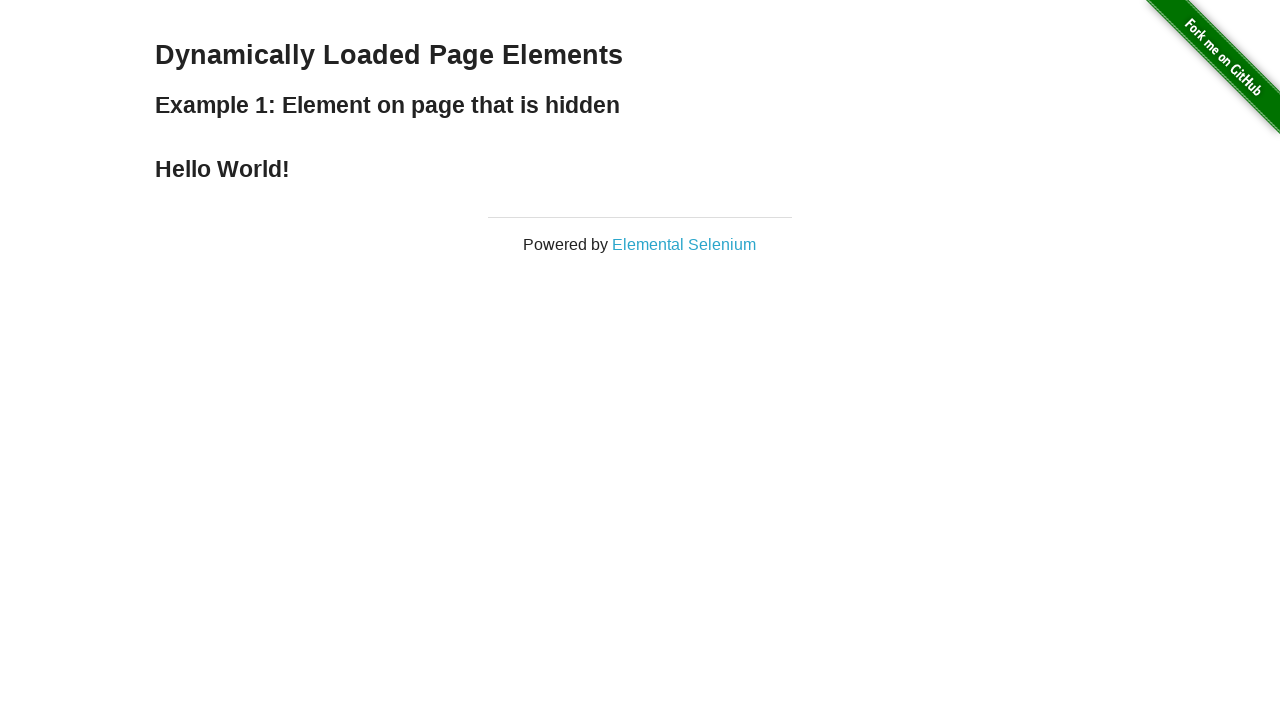